Tests basic form control interactions by filling a text field with a name, then clearing the field on a tutorial page

Starting URL: https://www.hyrtutorials.com/p/basic-controls.html

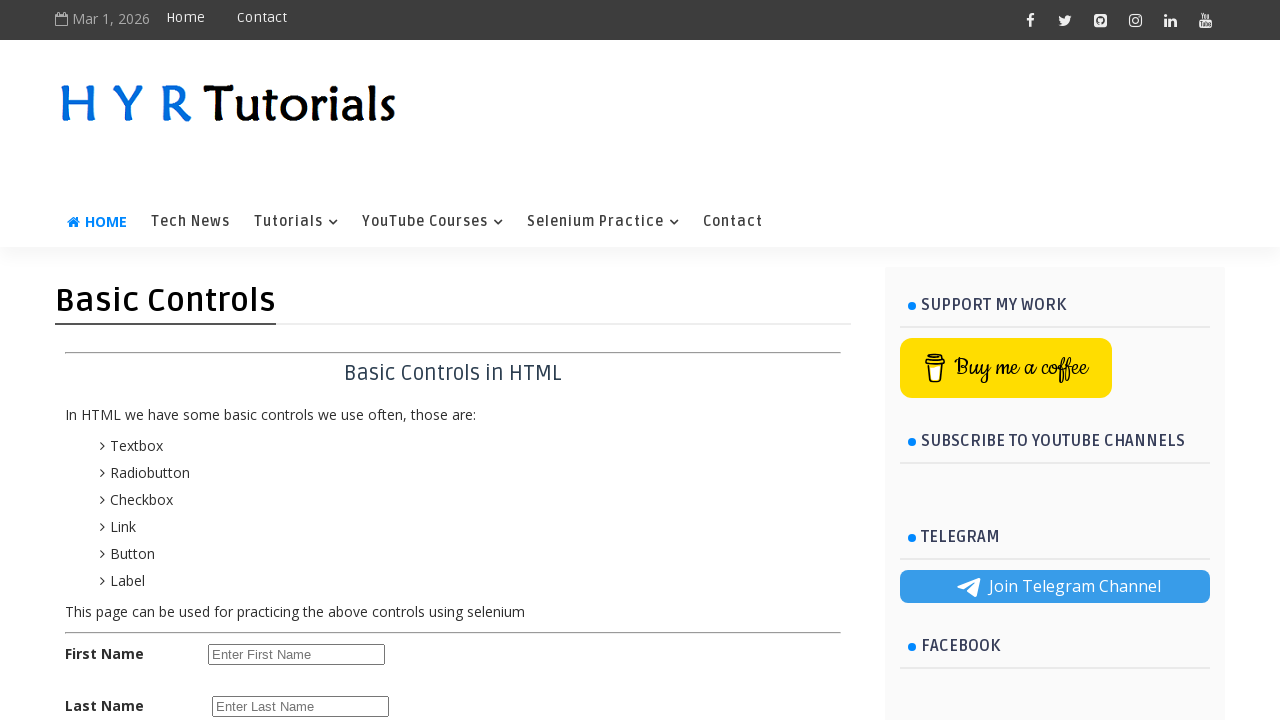

Filled firstName field with 'sandeep' on #firstName
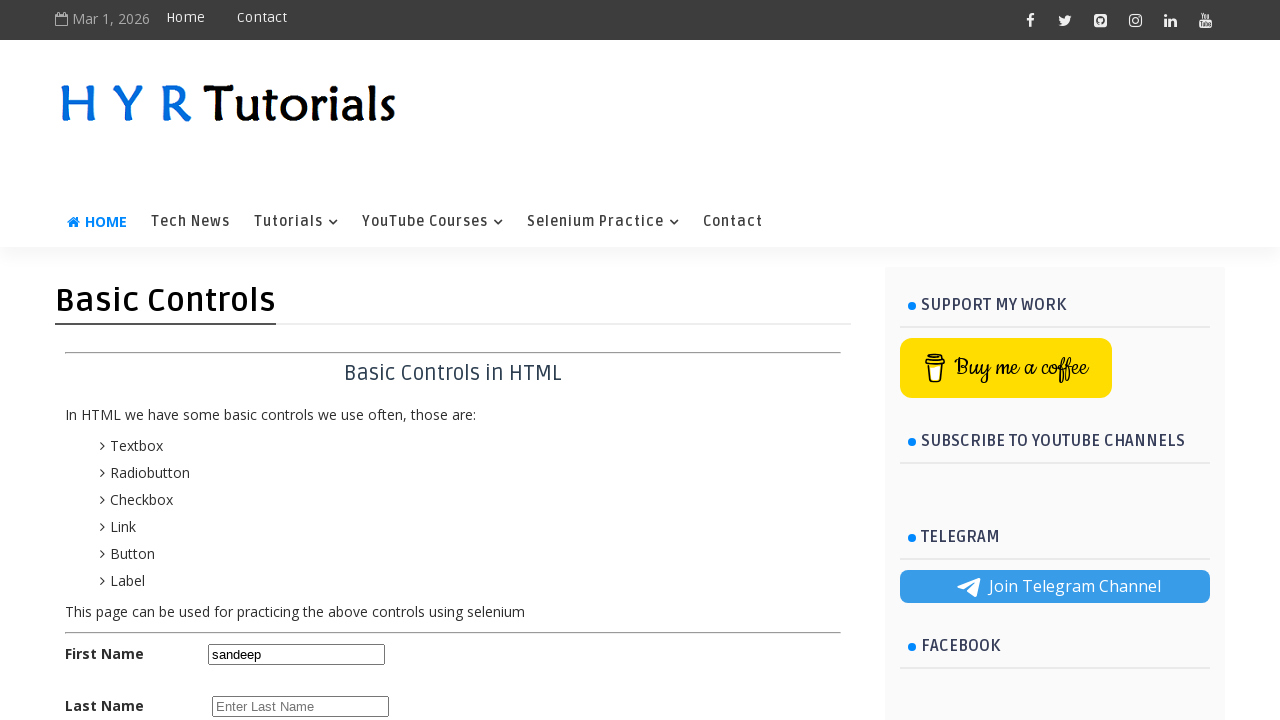

Cleared firstName field on #firstName
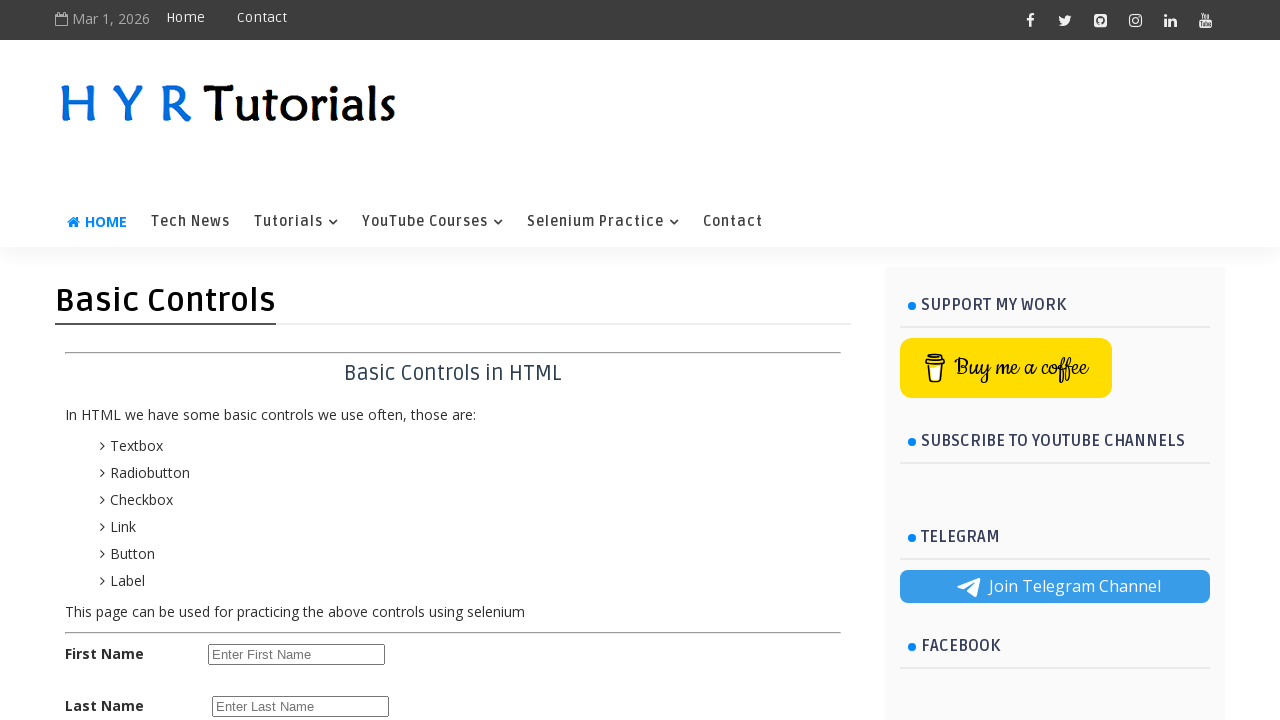

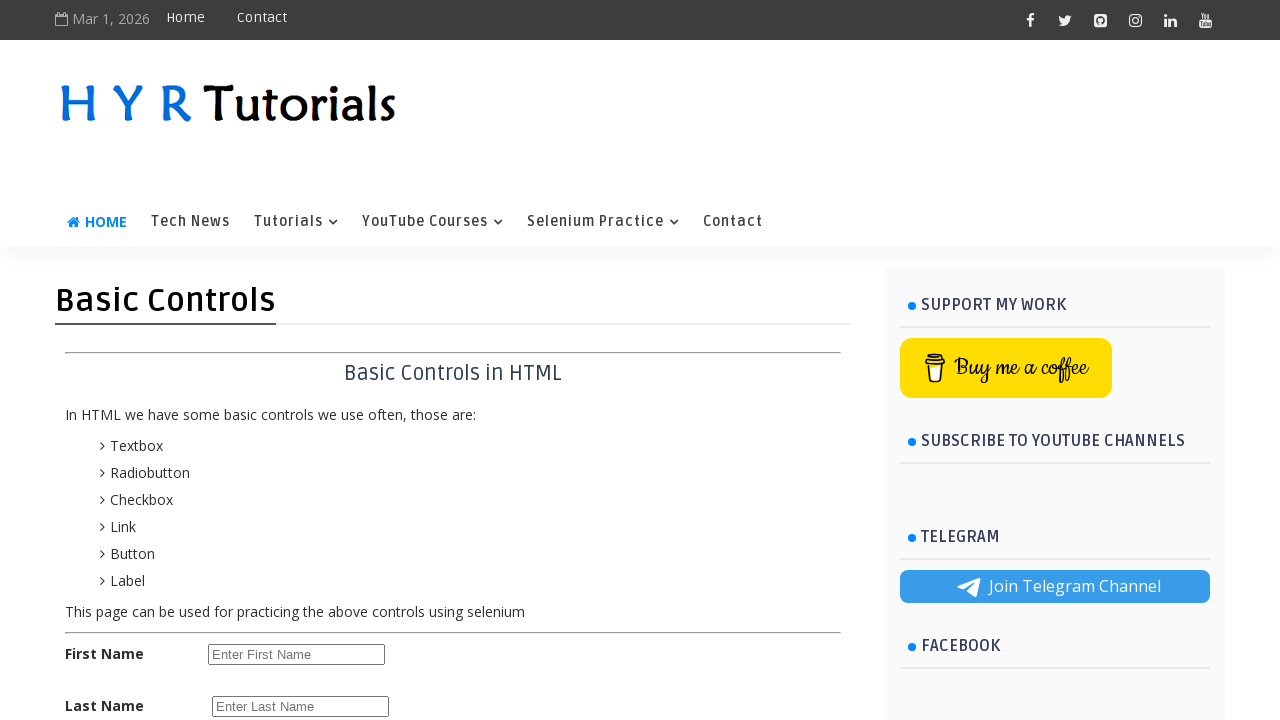